Tests UI element interactions on a demo page by verifying that the username field is displayed and testing the remember me checkbox toggle functionality.

Starting URL: https://demo.applitools.com/

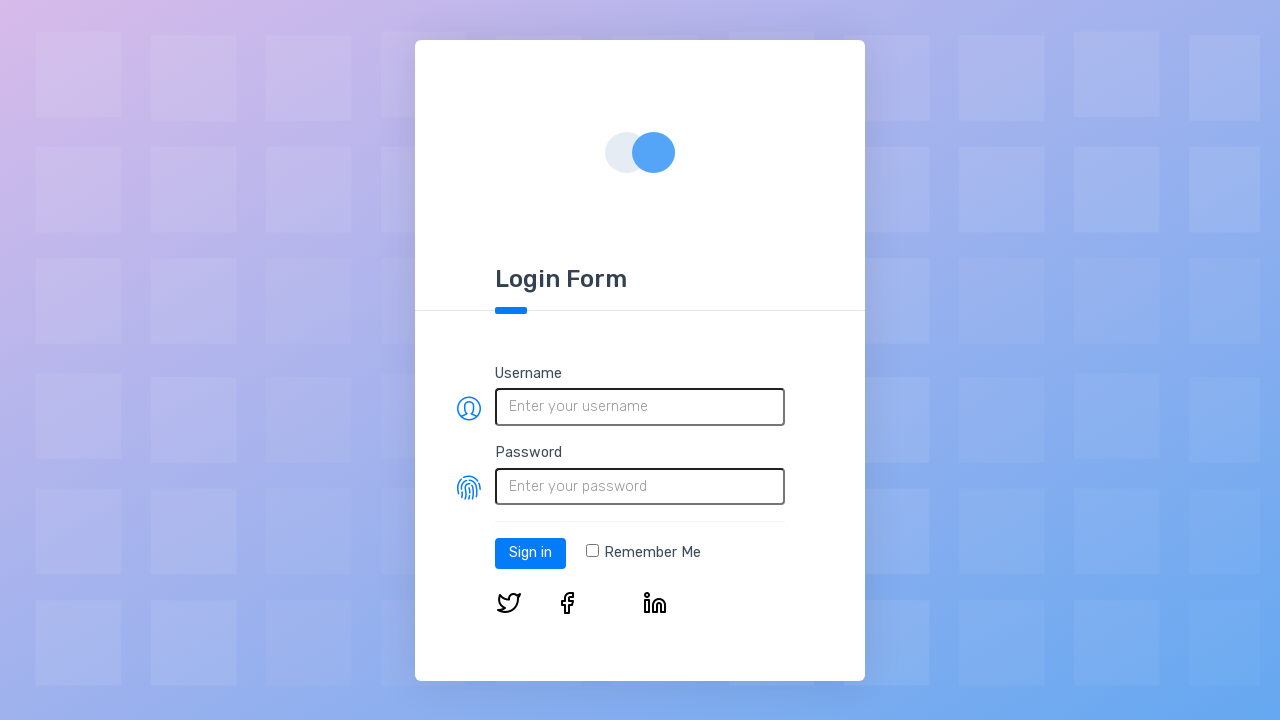

Located username field element
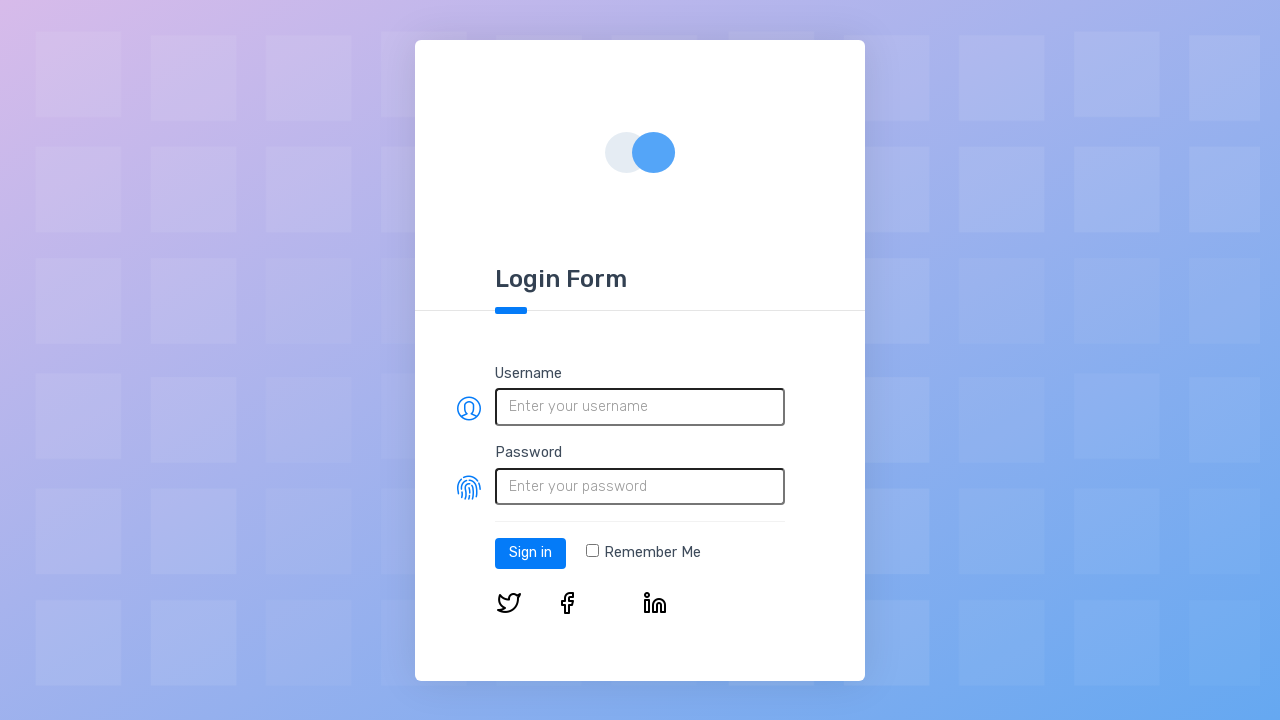

Verified username field is visible
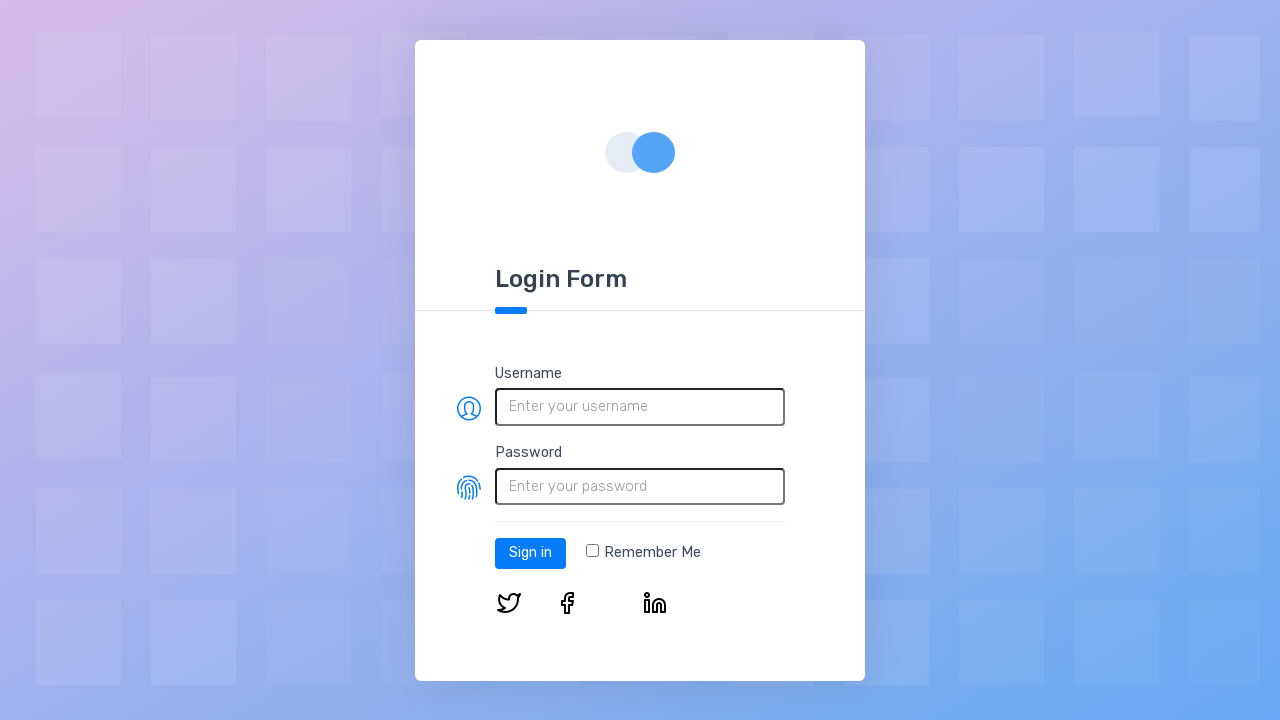

Located remember me checkbox element
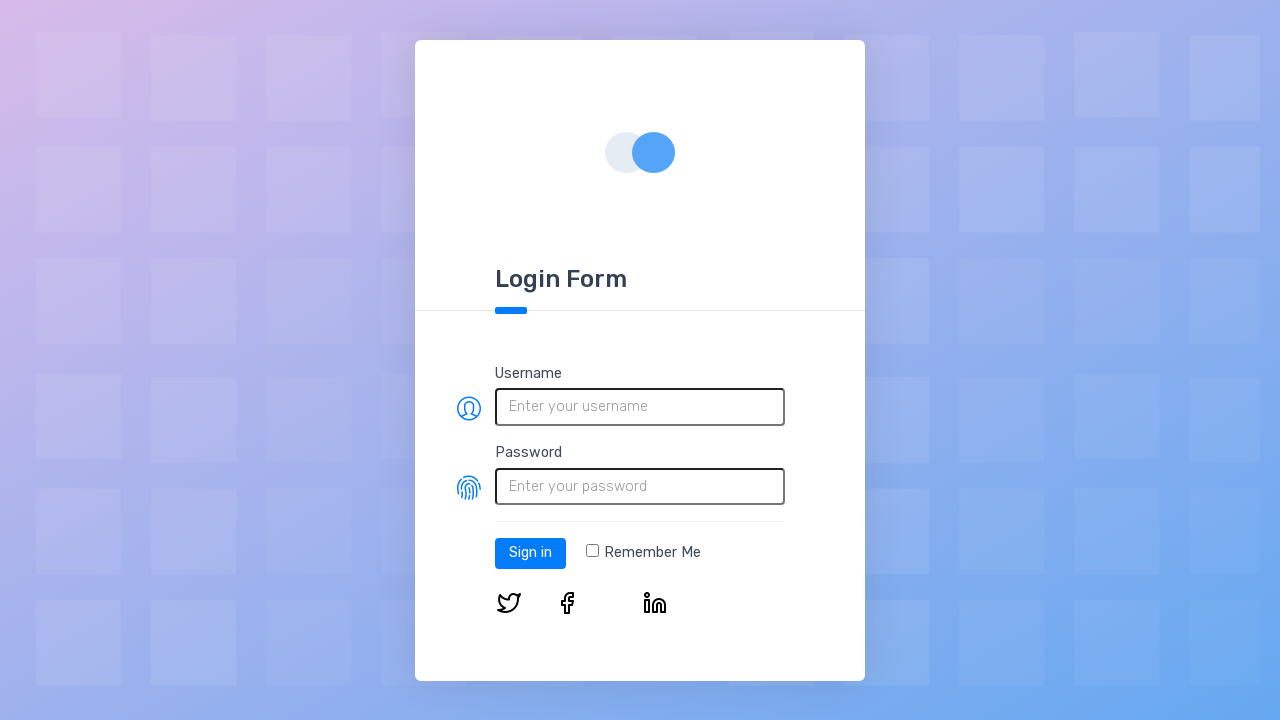

Verified checkbox is not initially selected
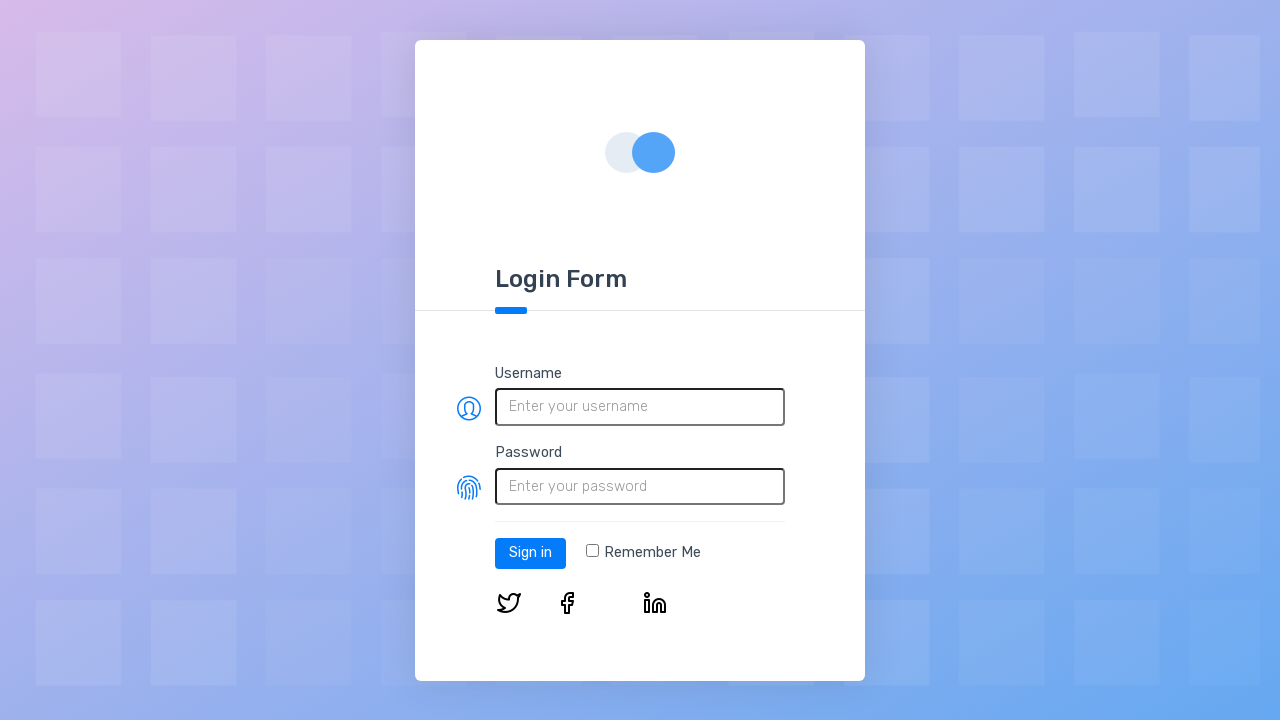

Clicked the remember me checkbox at (592, 551) on .form-check-input
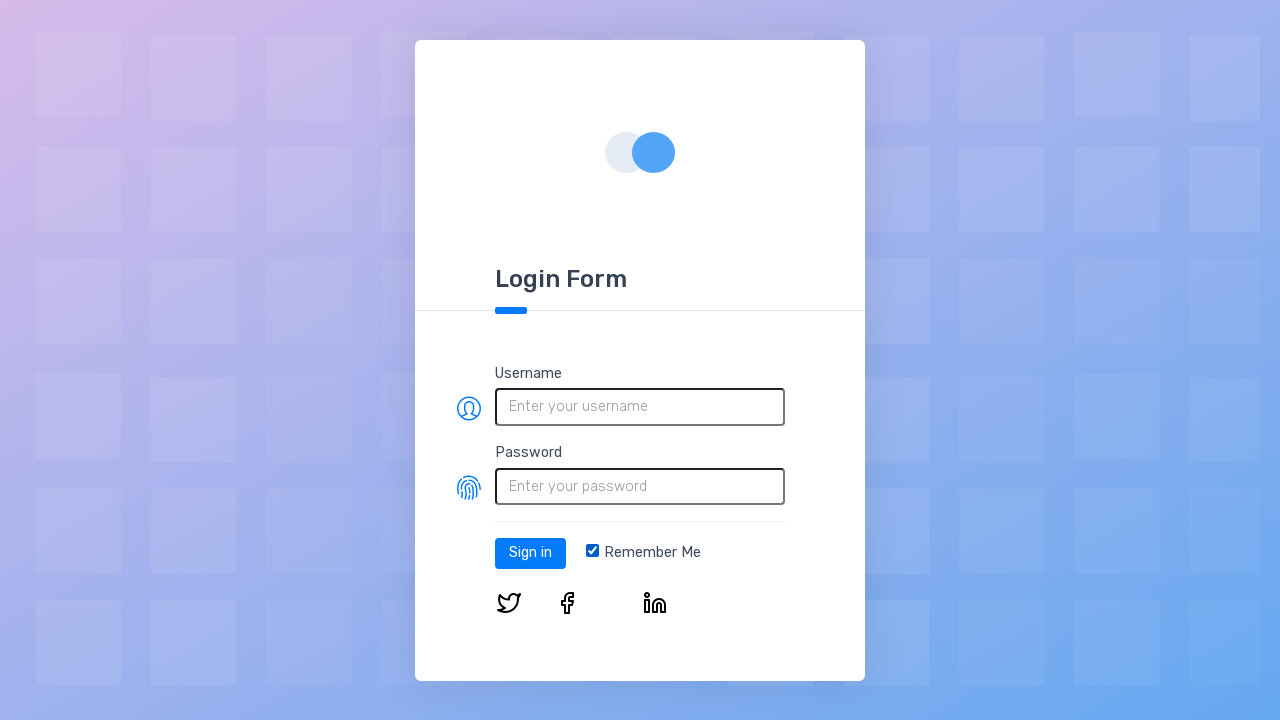

Verified checkbox is now selected
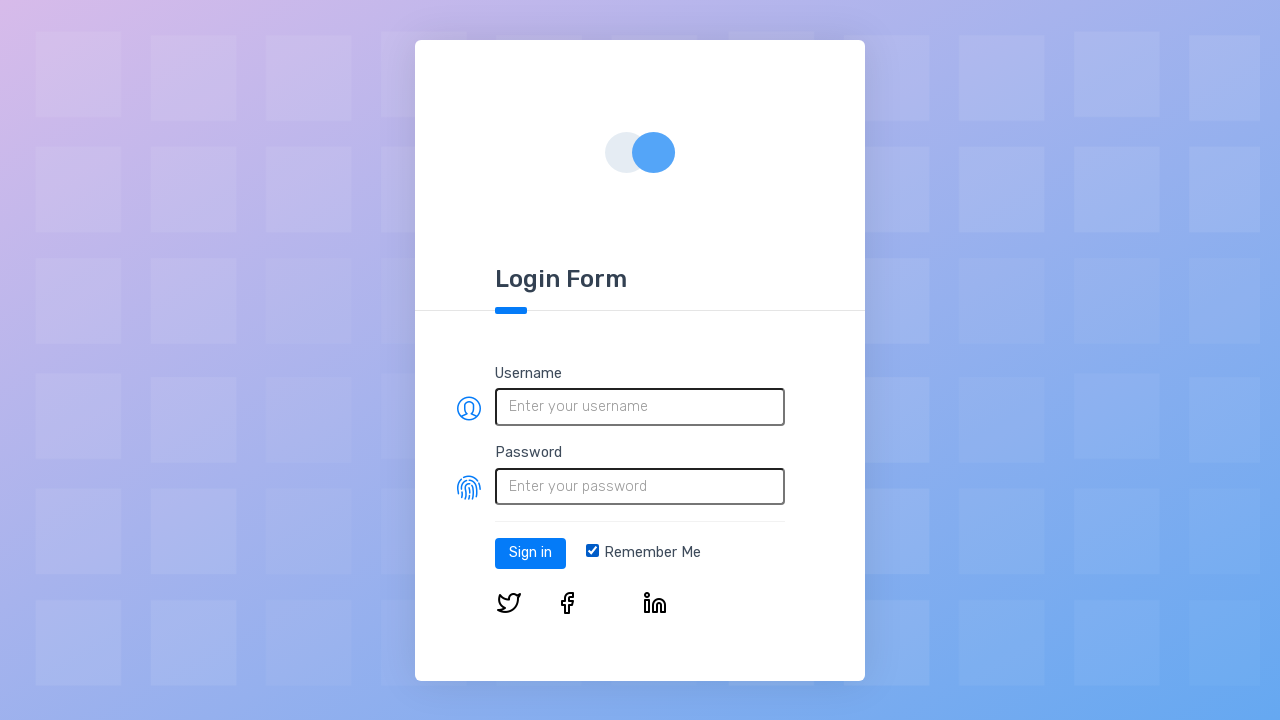

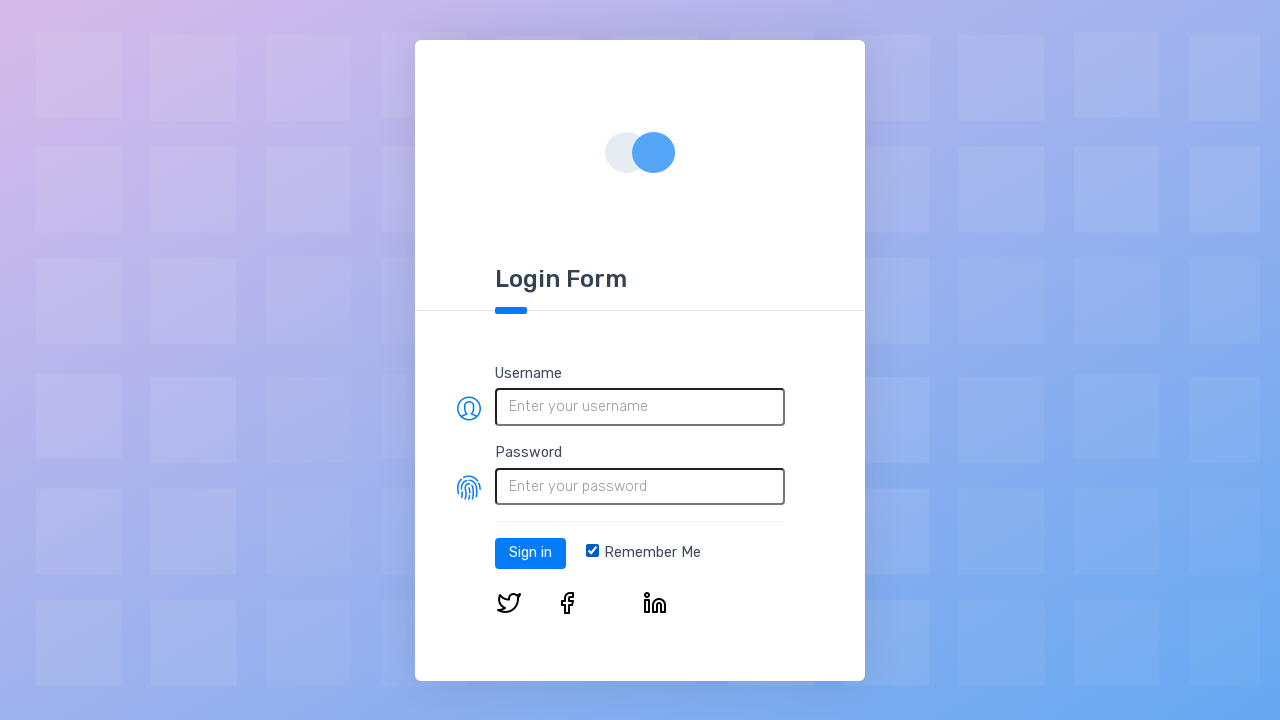